Tests alert handling by entering a name and triggering an alert dialog

Starting URL: http://rahulshettyacademy.com/AutomationPractice/

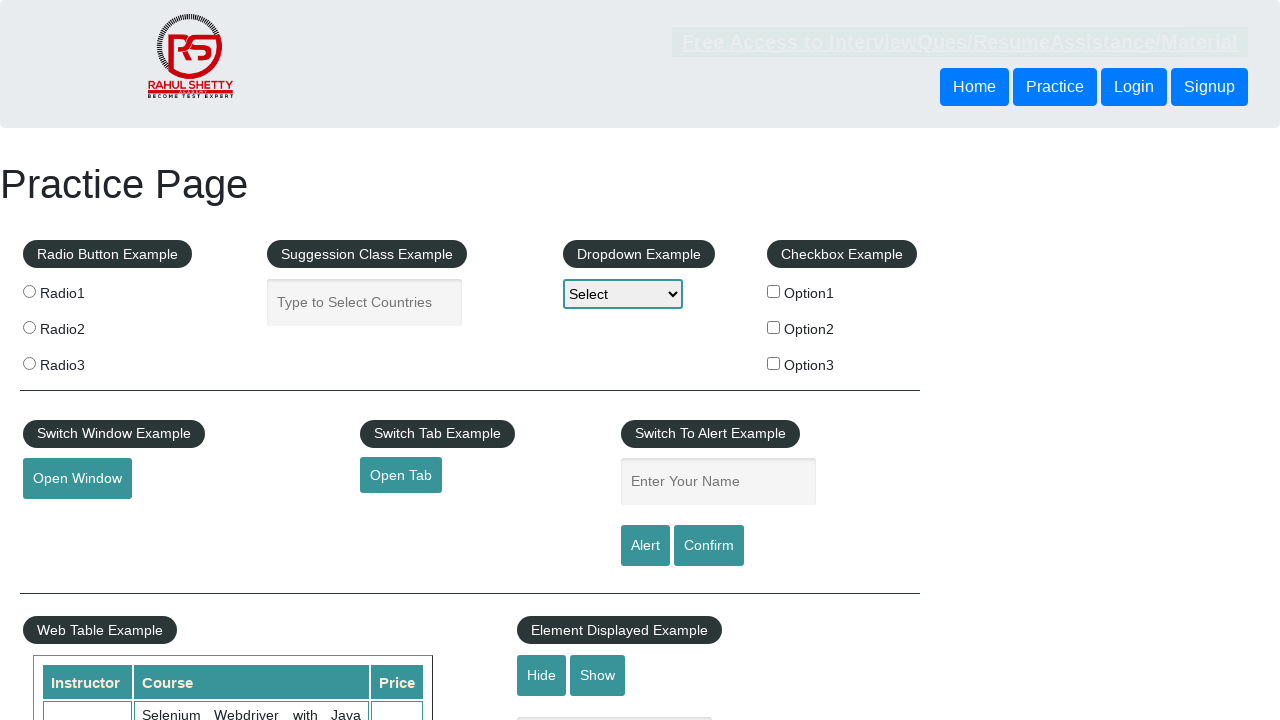

Filled name input field with 'dk' on input[placeholder='Enter Your Name']
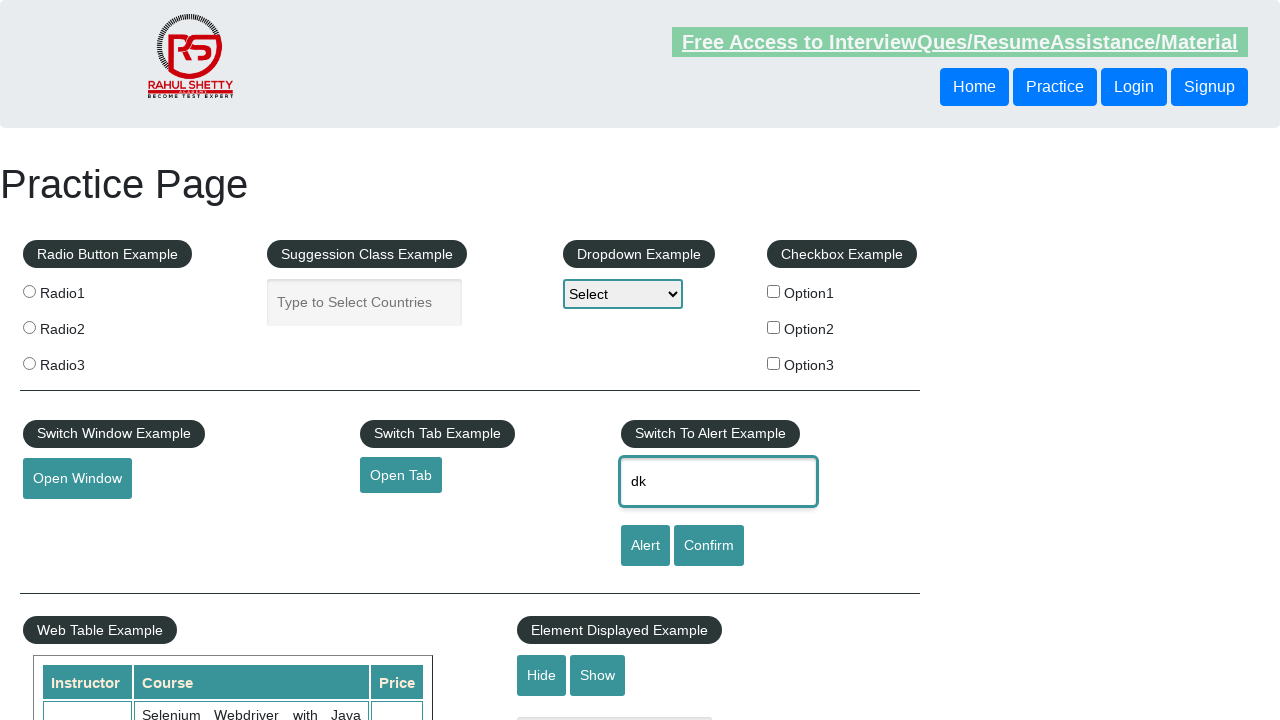

Set up alert dialog handler to accept dialogs
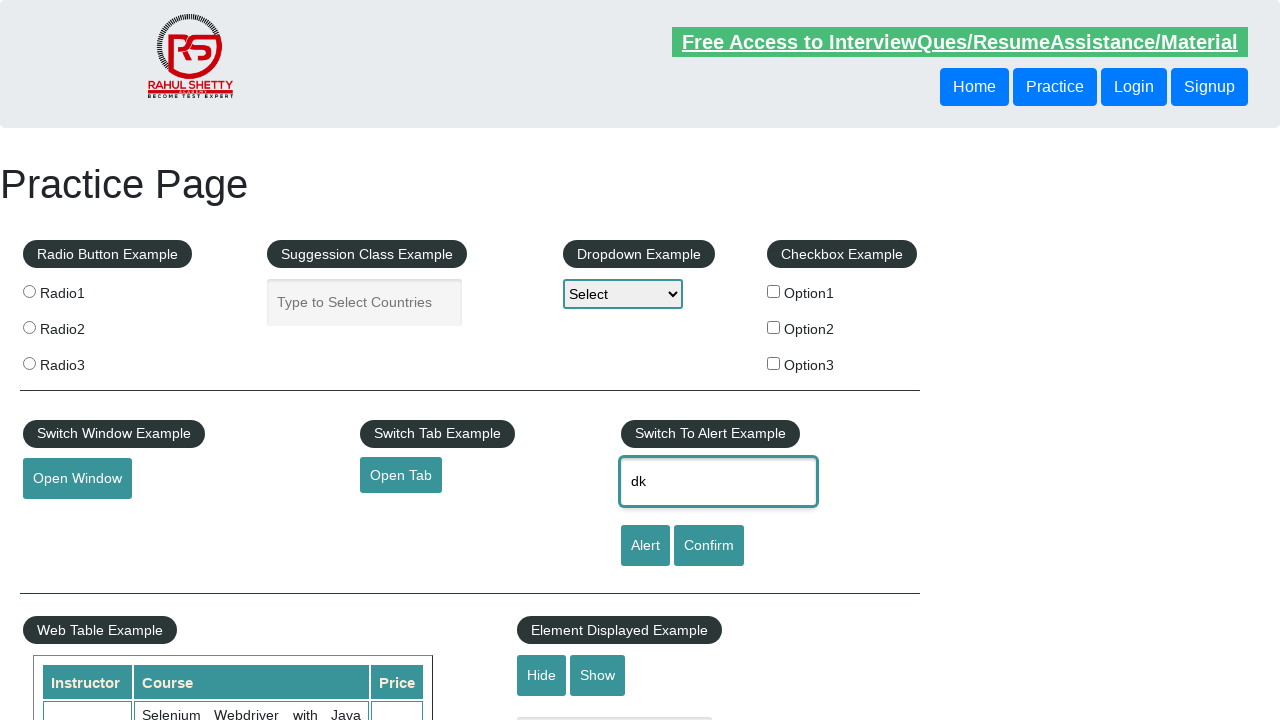

Clicked Alert button to trigger alert dialog at (645, 546) on input[value='Alert']
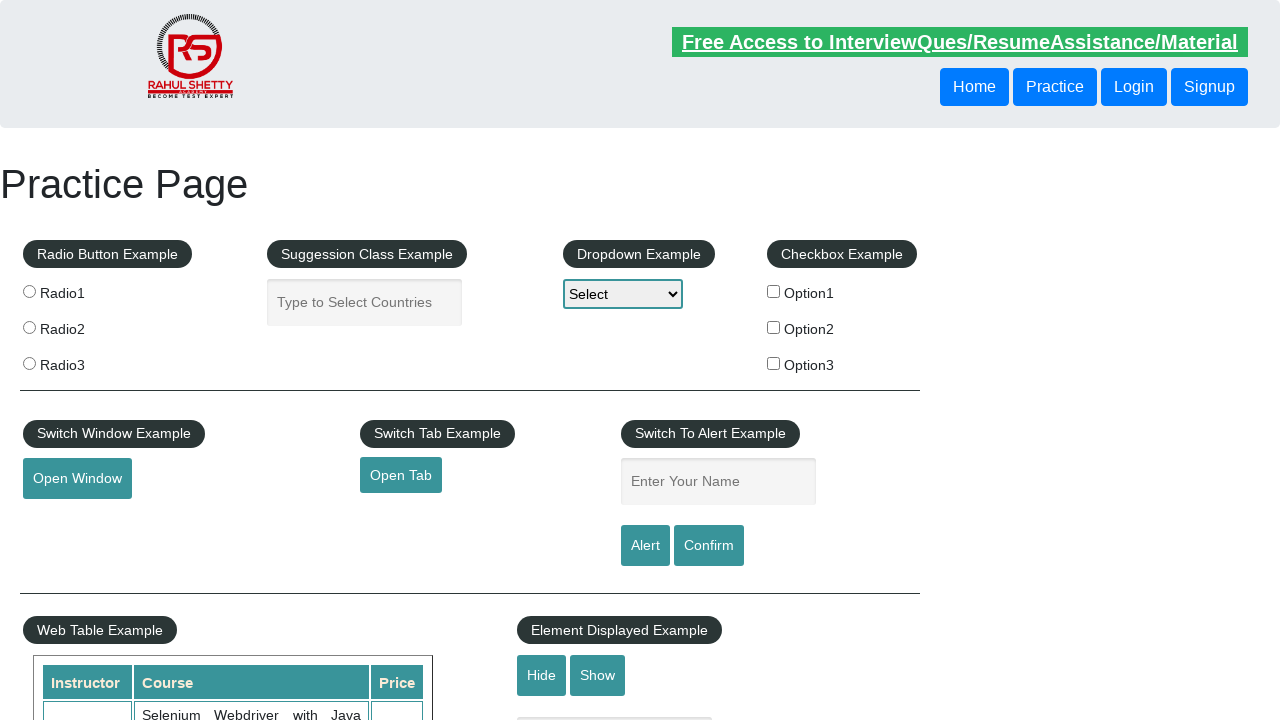

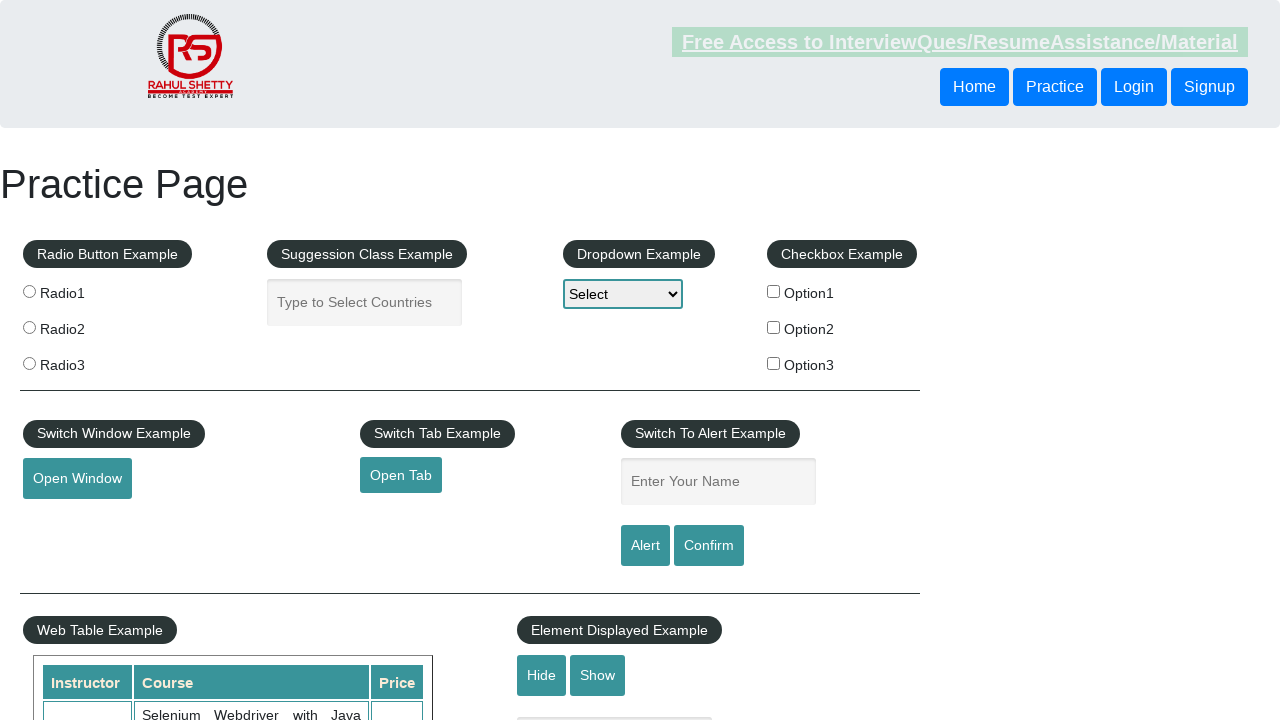